Tests that submitting the login form with empty username and password fields displays the correct error message about username being required

Starting URL: https://saucedemo.com/

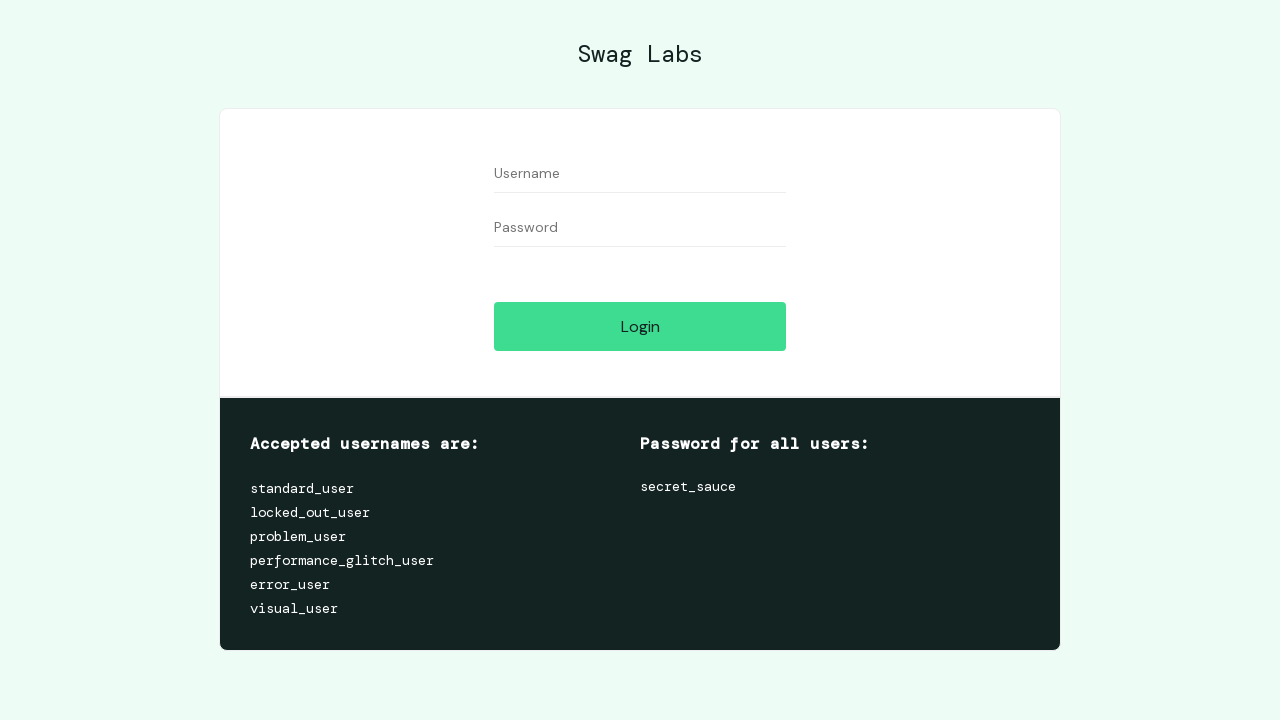

Username field is visible on the login page
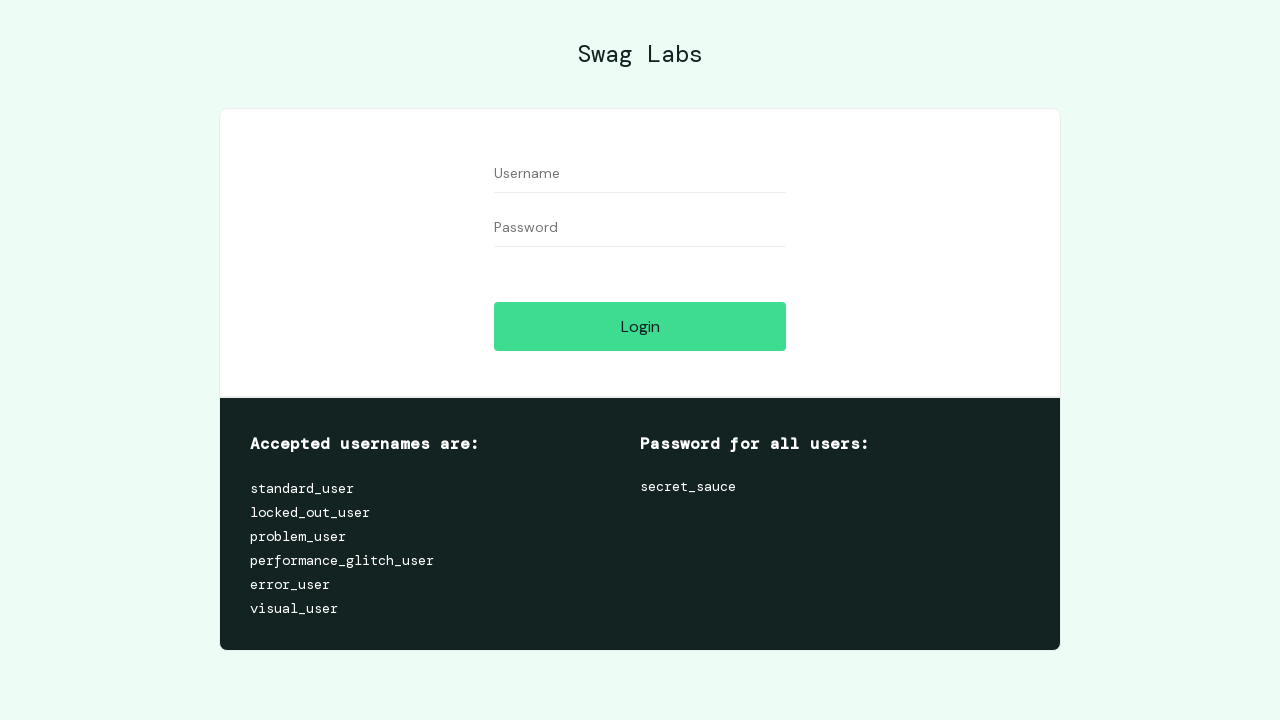

Clicked login button with empty username and password fields at (640, 326) on #login-button
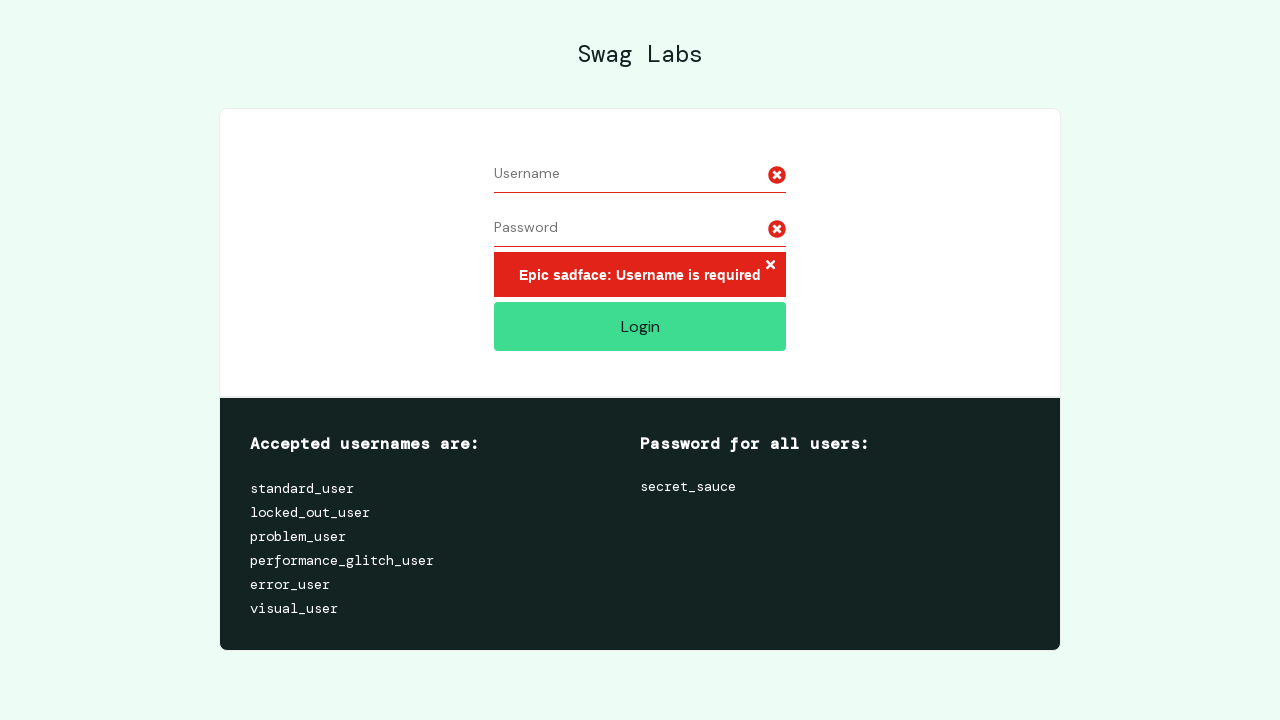

Retrieved error message element
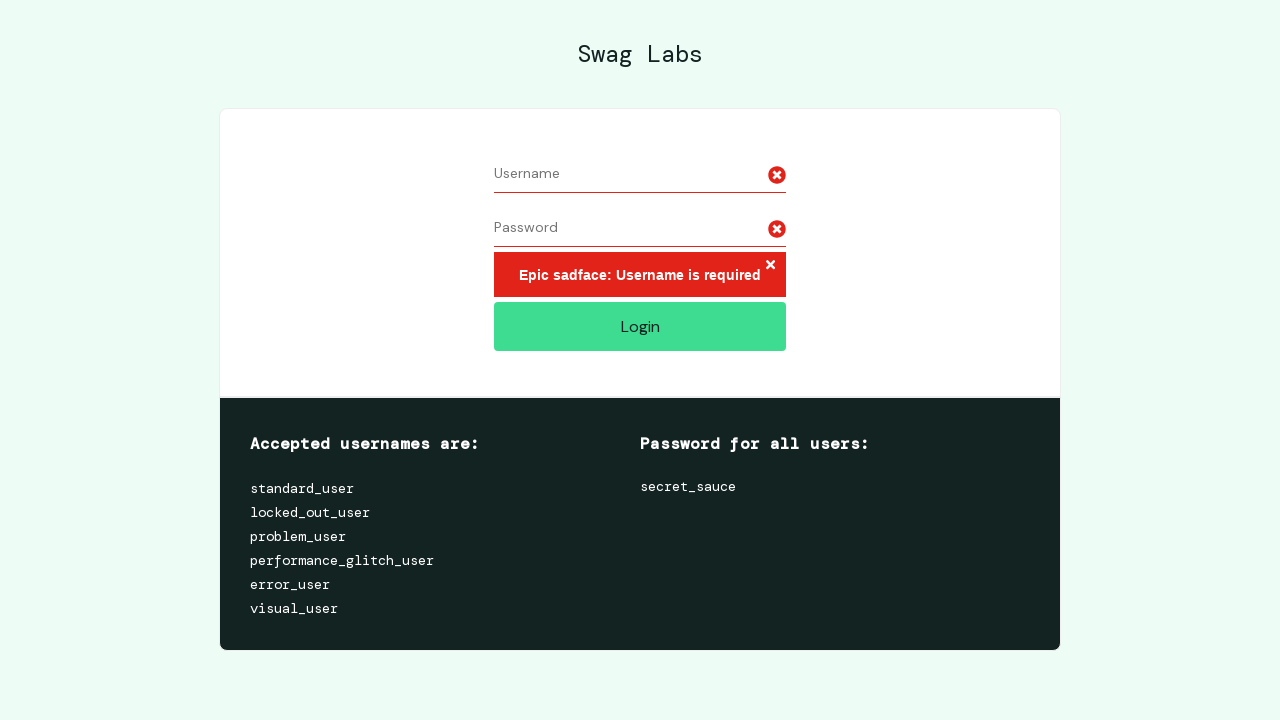

Verified error message displays 'Epic sadface: Username is required'
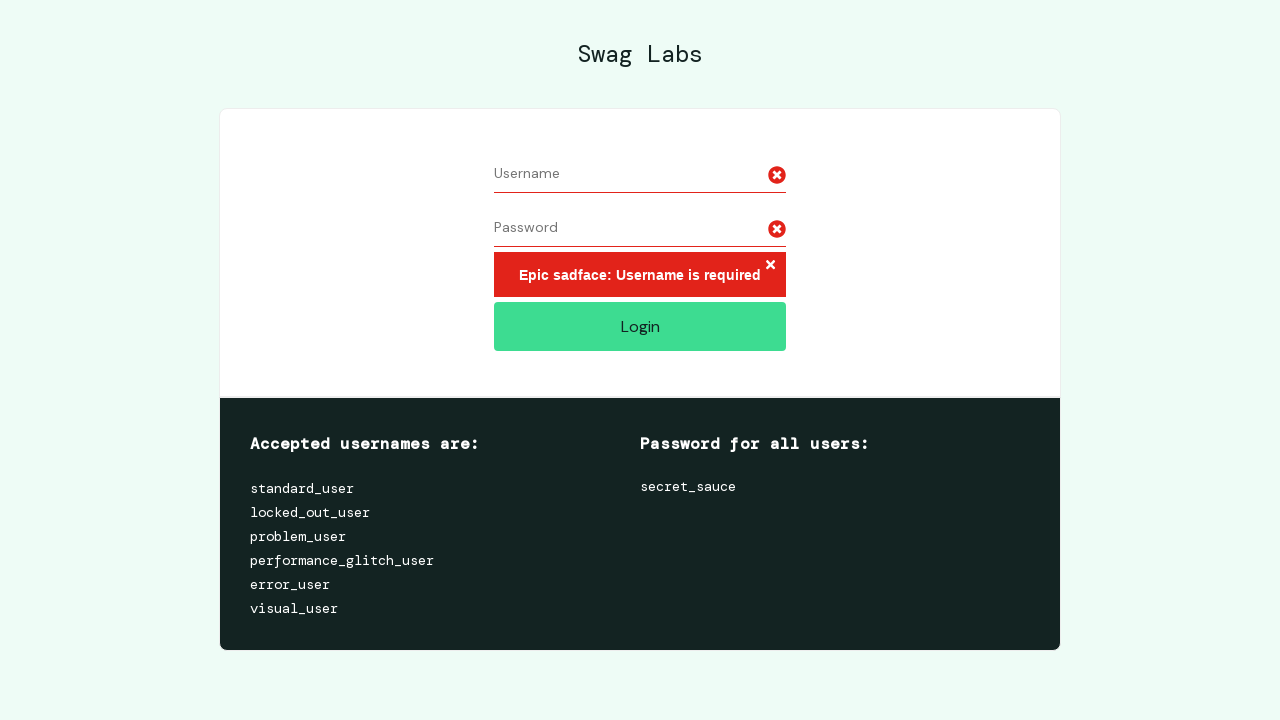

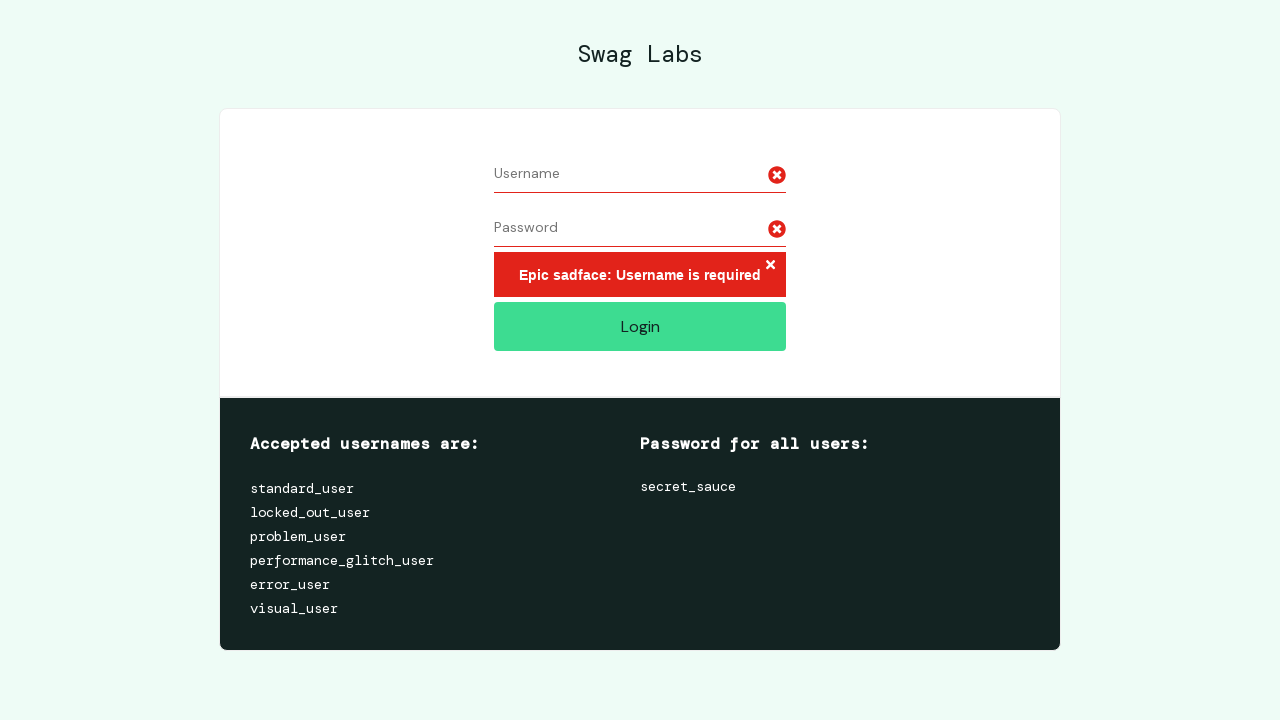